Tests checkbox handling by navigating to a checkboxes page and clicking the first checkbox to select it

Starting URL: http://the-internet.herokuapp.com/checkboxes

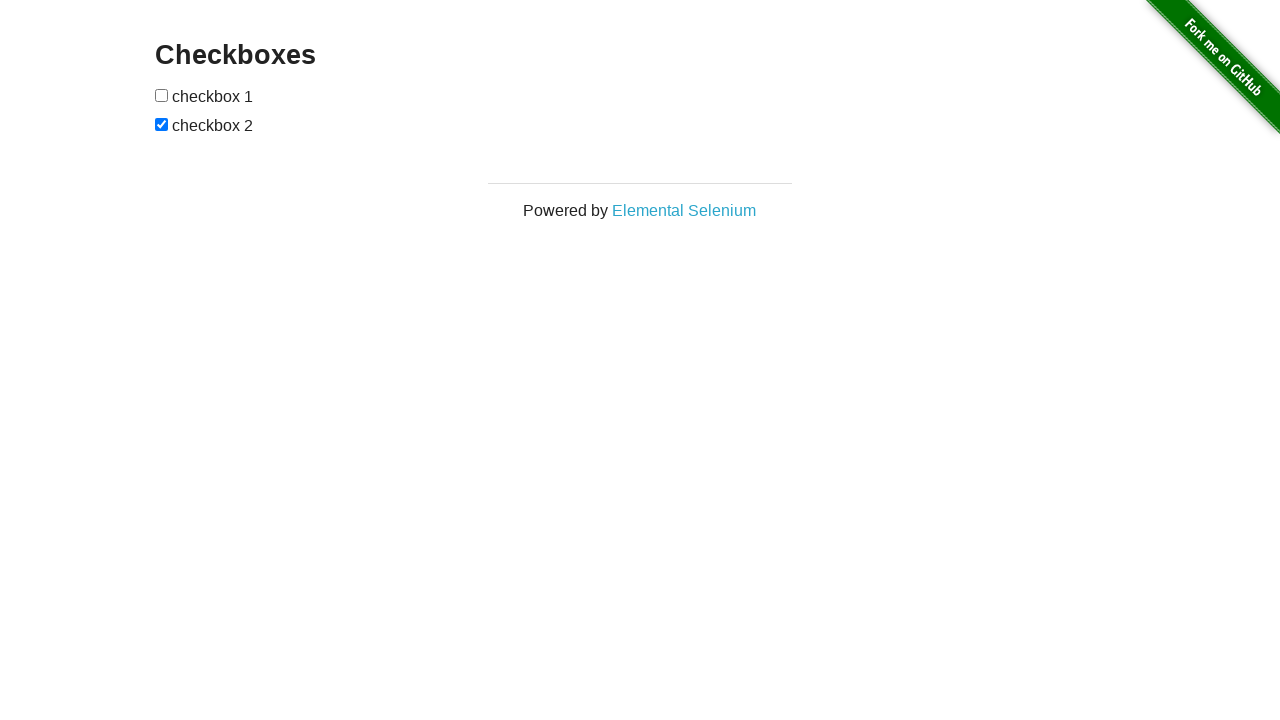

Clicked the first checkbox to select it at (162, 95) on (//input[@type='checkbox'])[1]
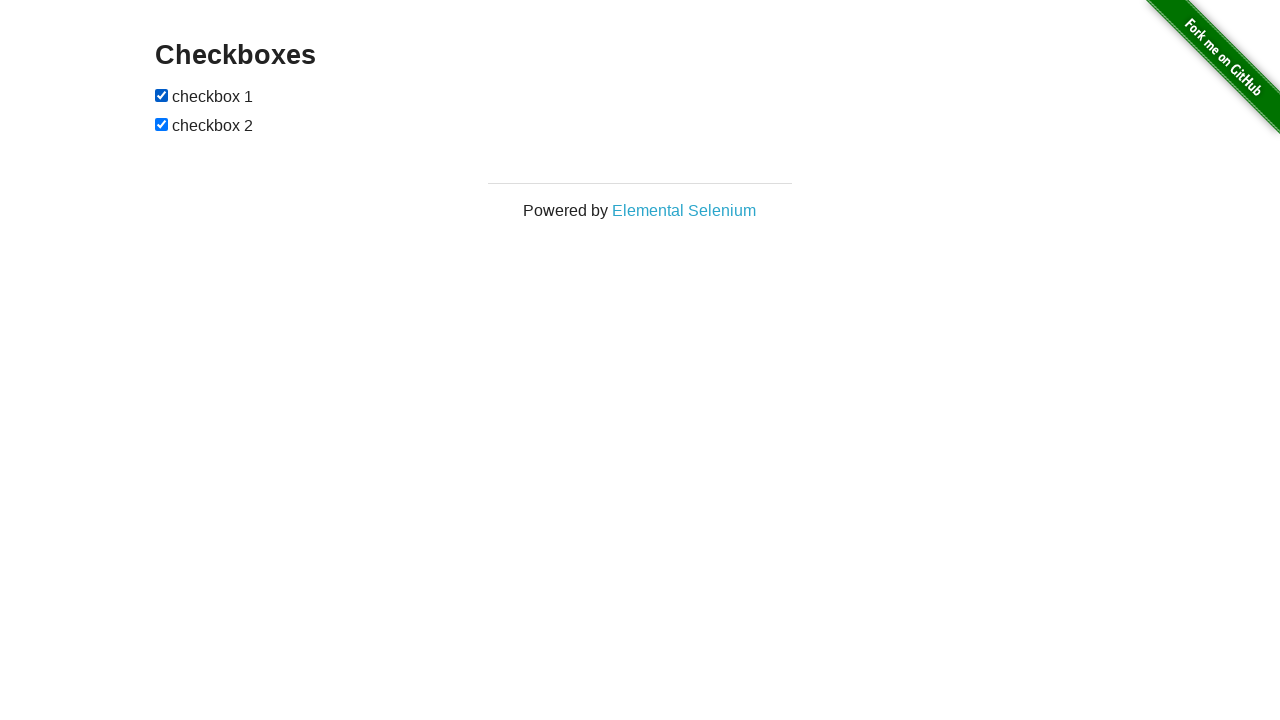

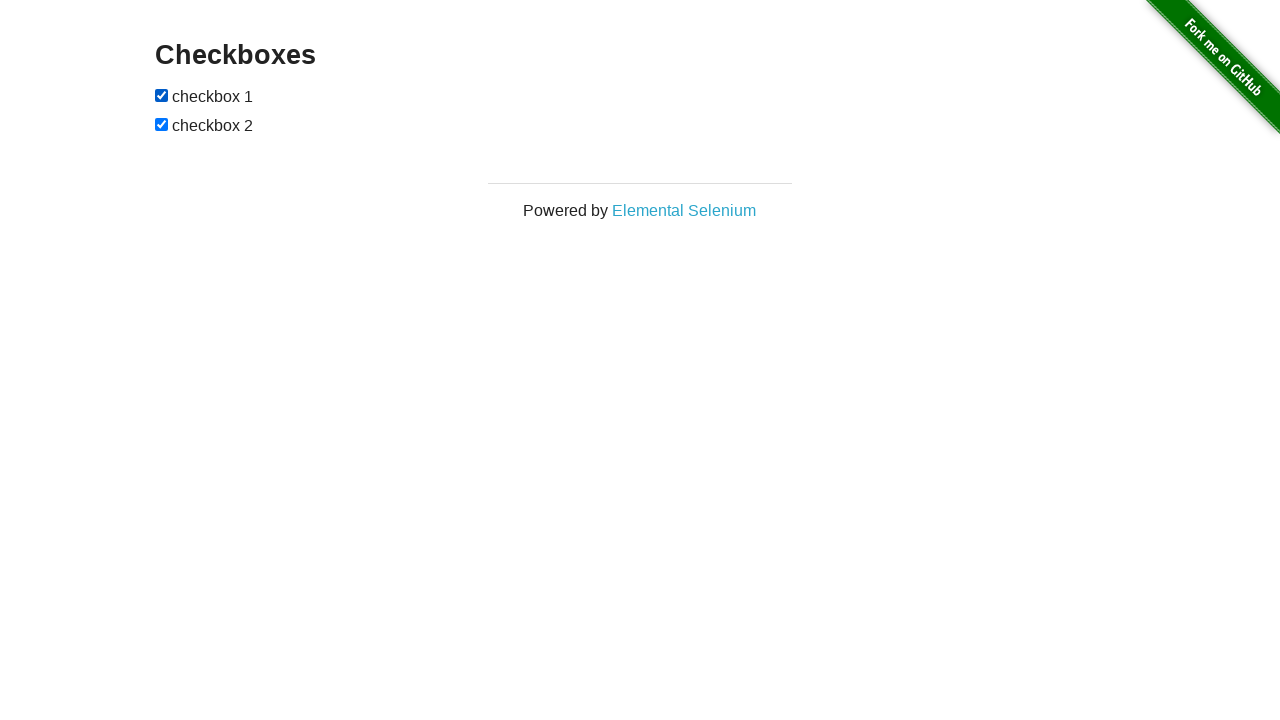